Tests that the Nested Frames page main text has the correct color code #212529

Starting URL: https://demoqa.com

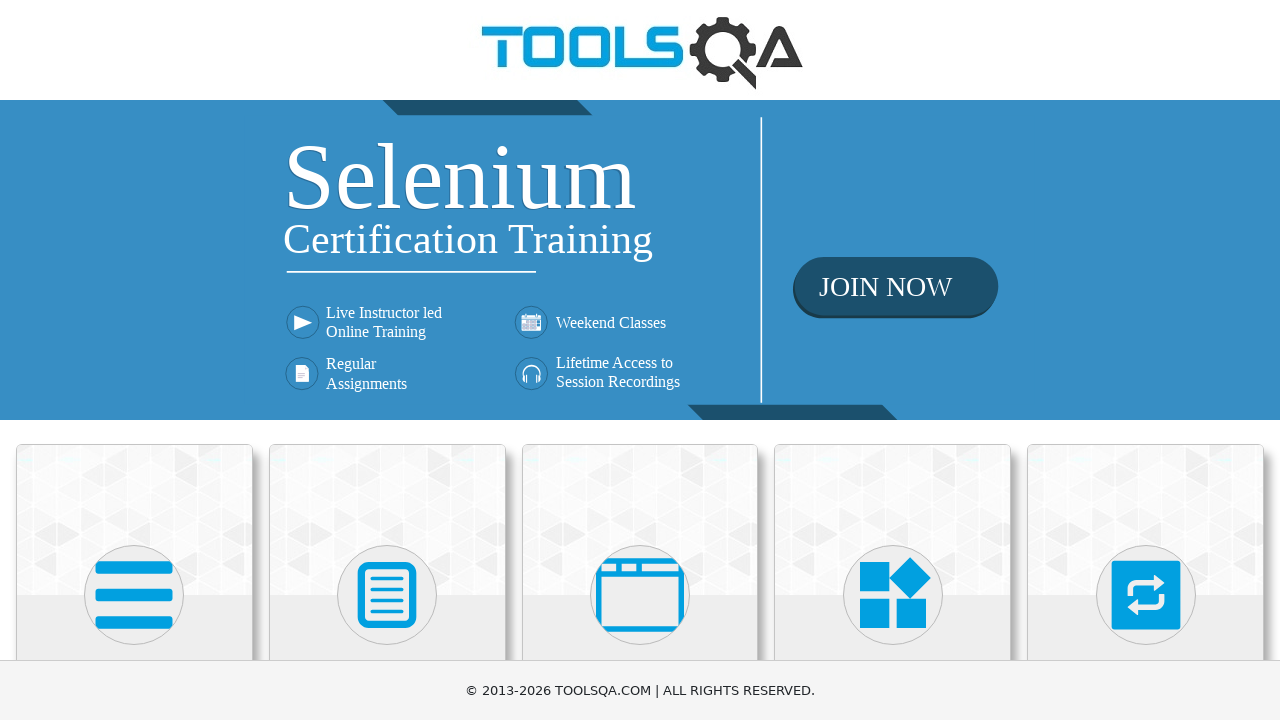

Clicked on Alerts, Frame & Windows card at (640, 520) on div.card:has-text('Alerts, Frame & Windows')
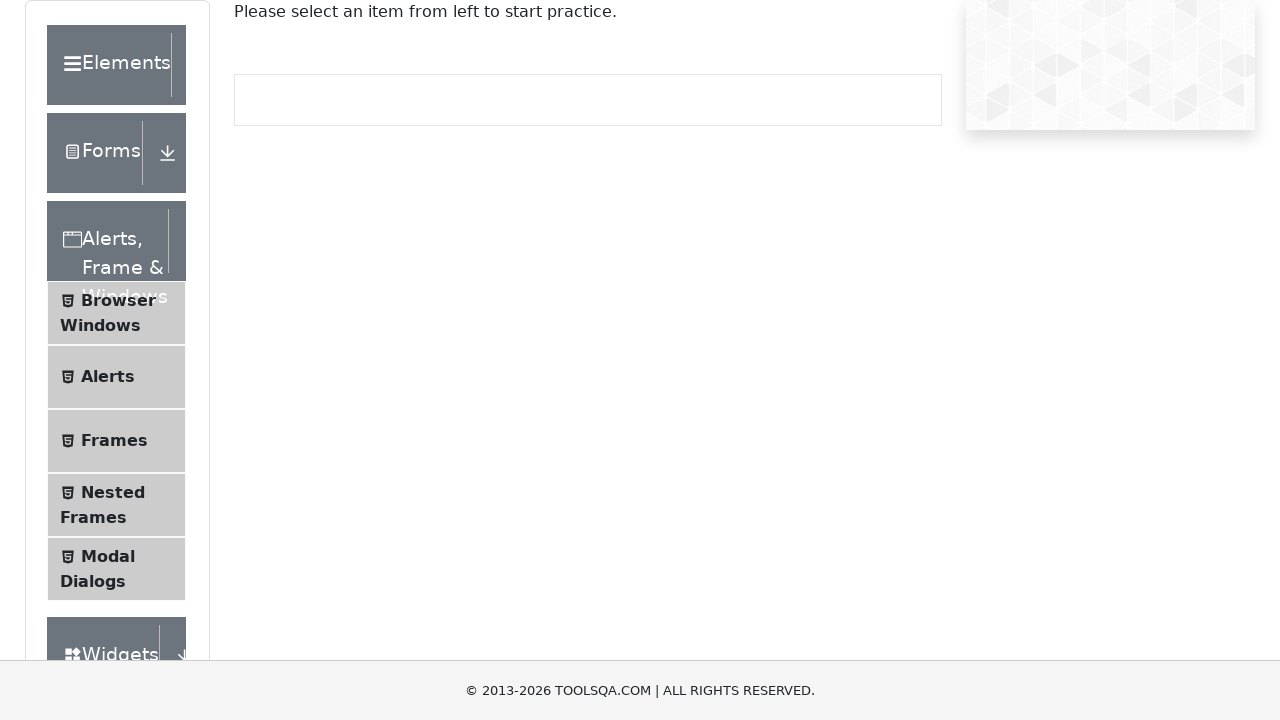

Clicked on Nested Frames link at (113, 492) on text=Nested Frames
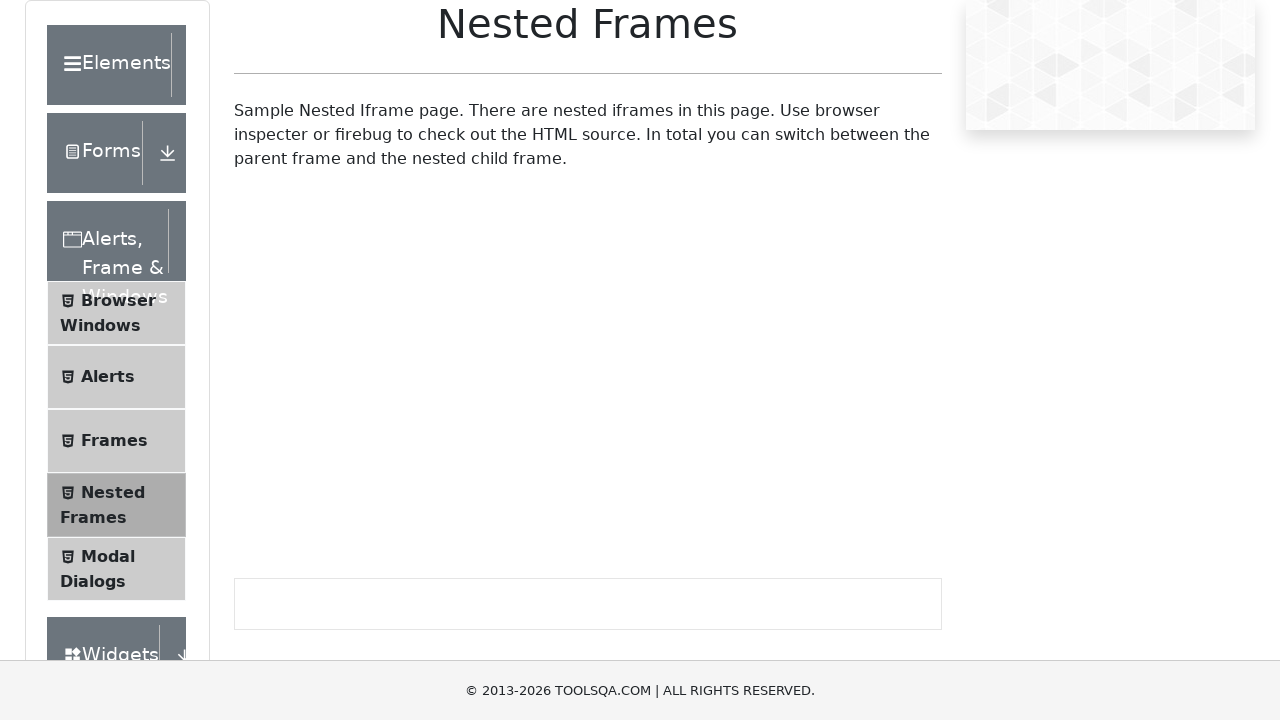

Nested Frames page loaded and frames wrapper is visible
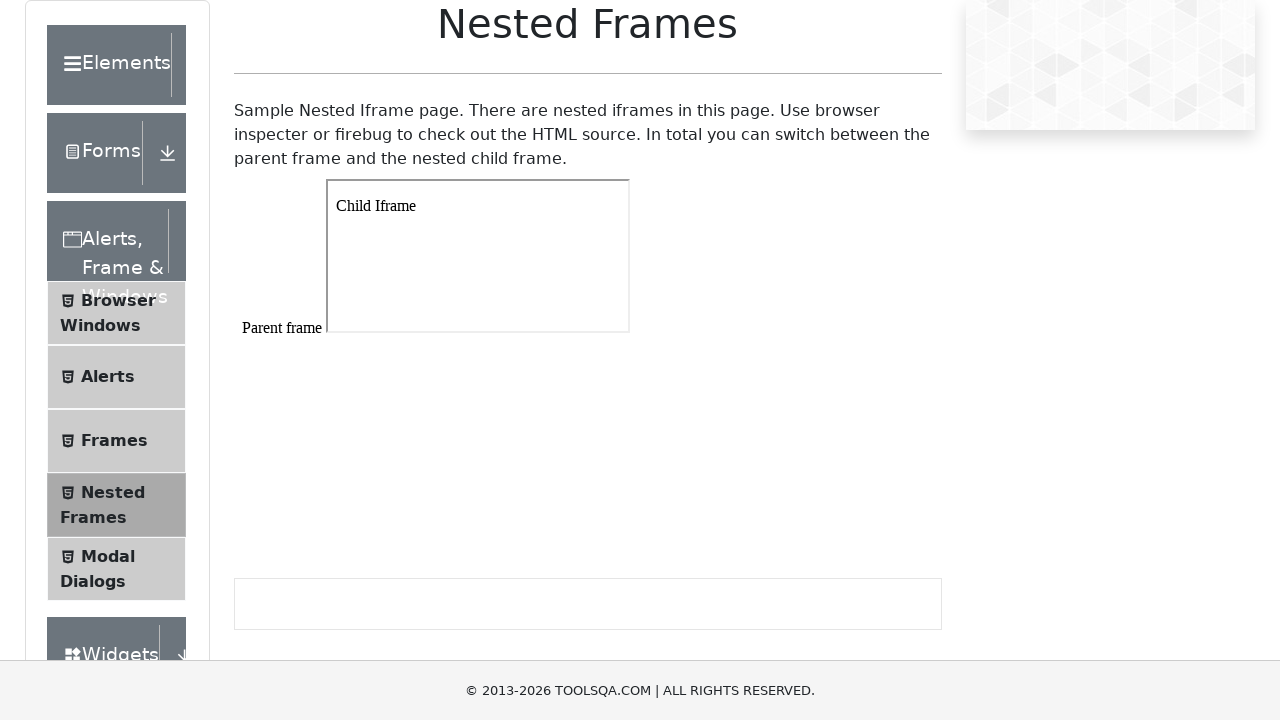

Retrieved main text color: rgb(33, 37, 41)
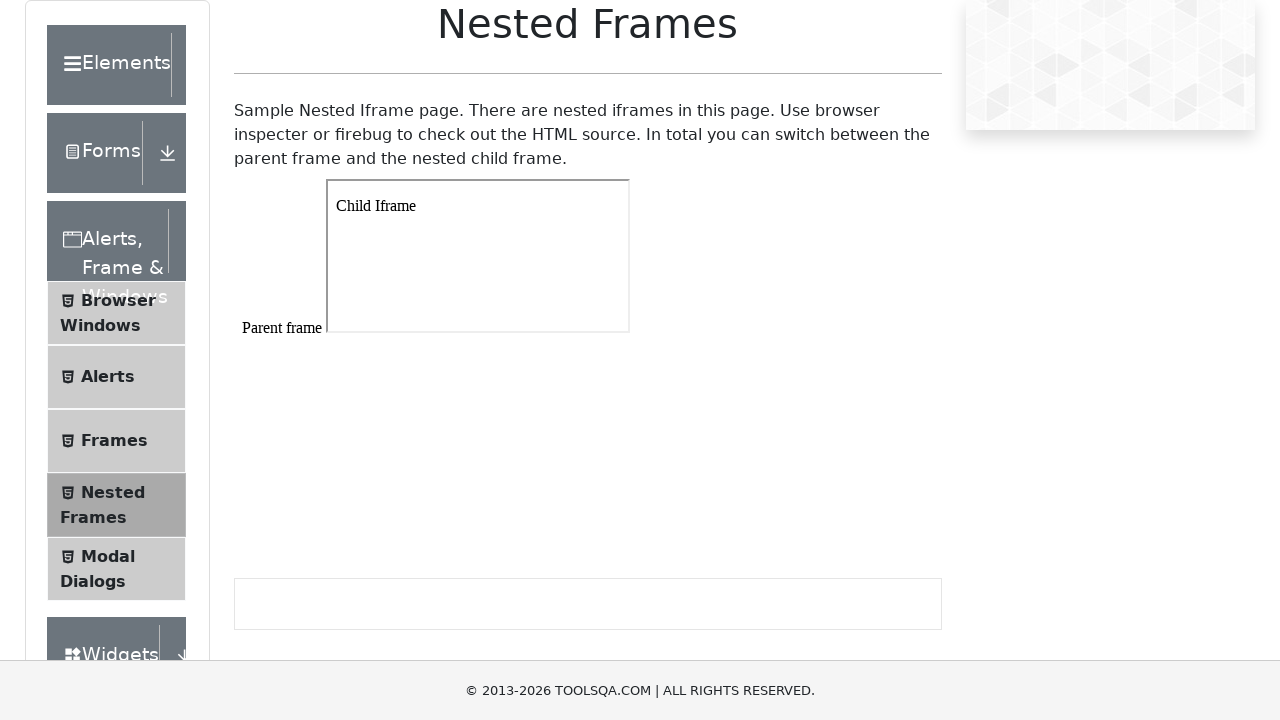

Verified main text color is #212529 (rgb(33, 37, 41))
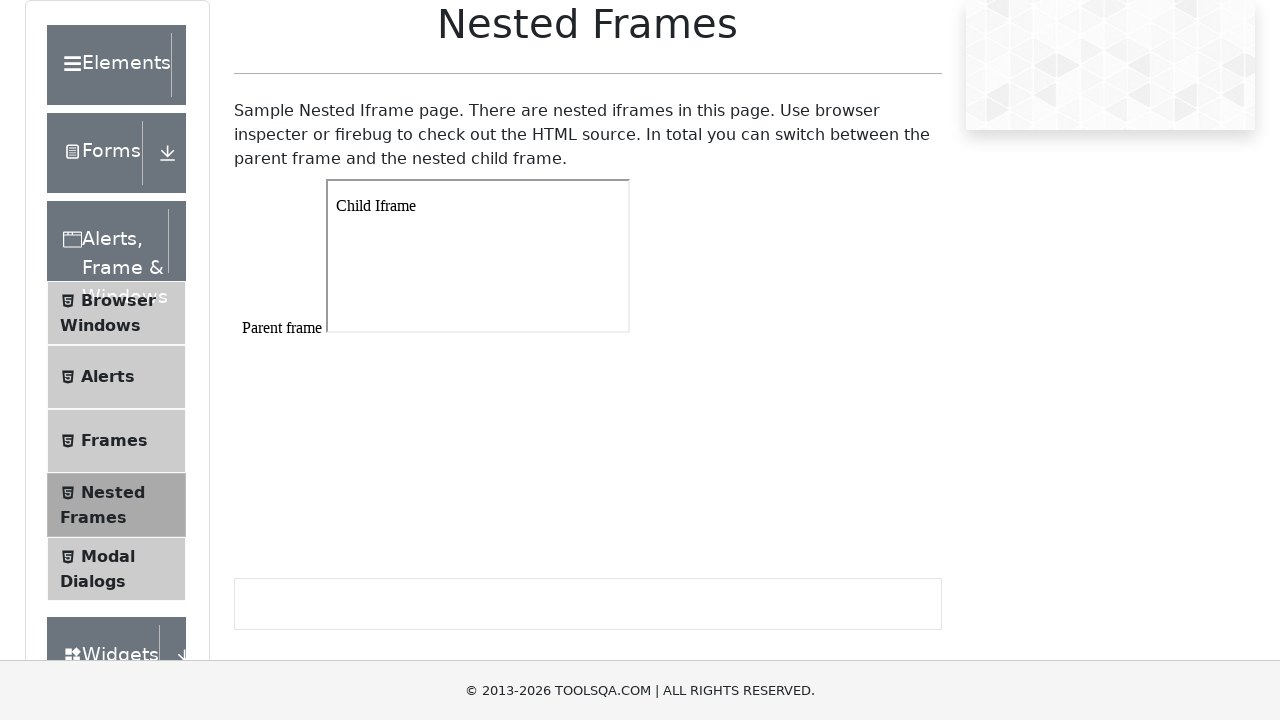

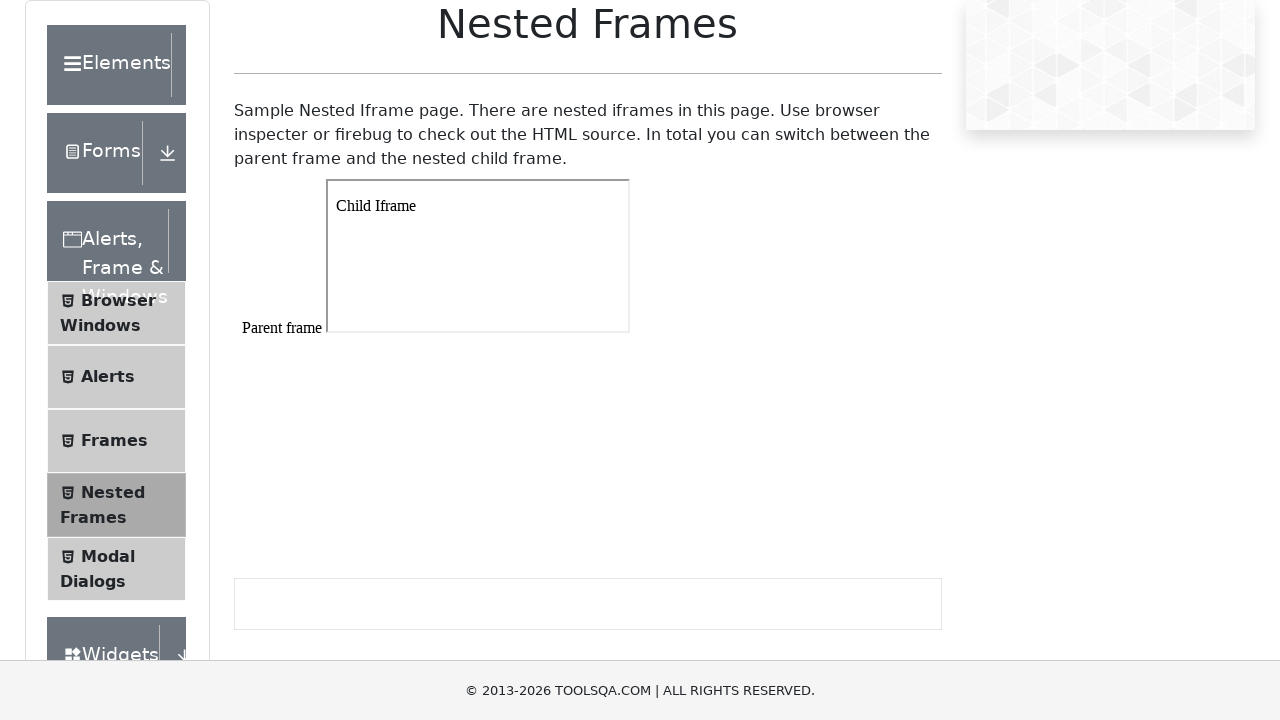